Tests a button click interaction that requires waiting for the button to become clickable, then verifies a success message appears

Starting URL: http://suninjuly.github.io/wait2.html

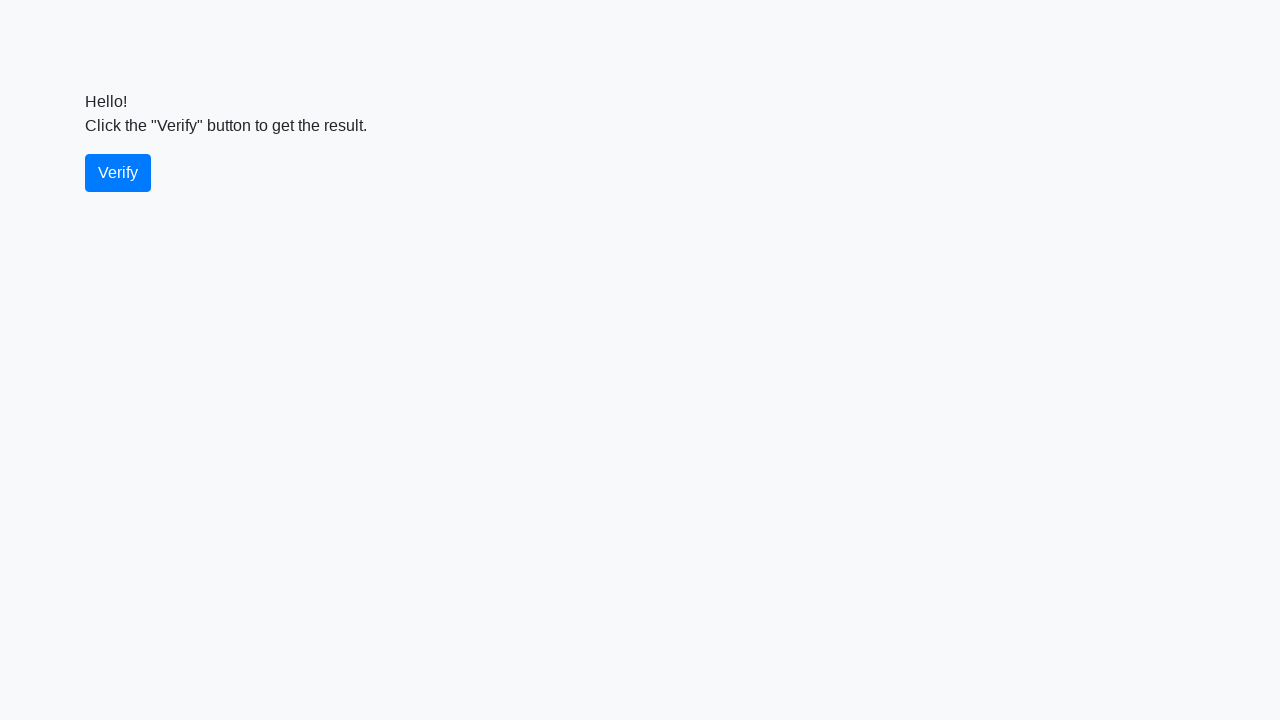

Verify button became visible and ready to click
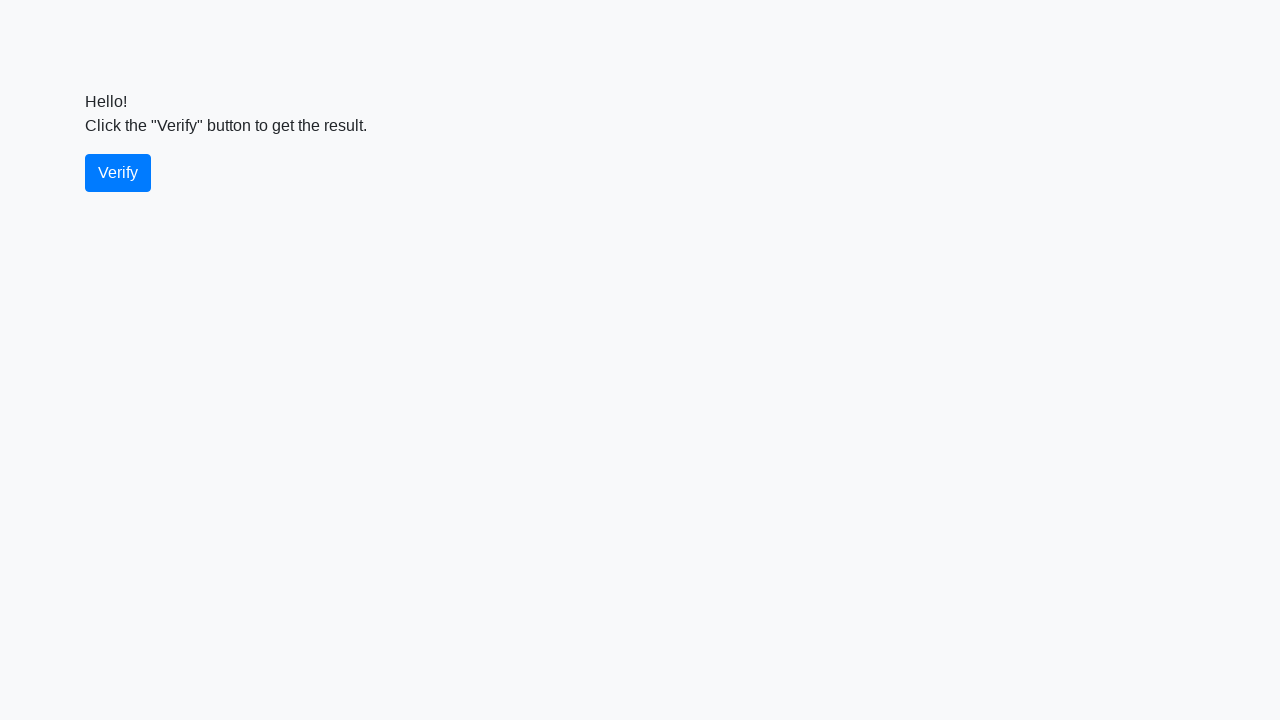

Clicked the verify button at (118, 173) on #verify
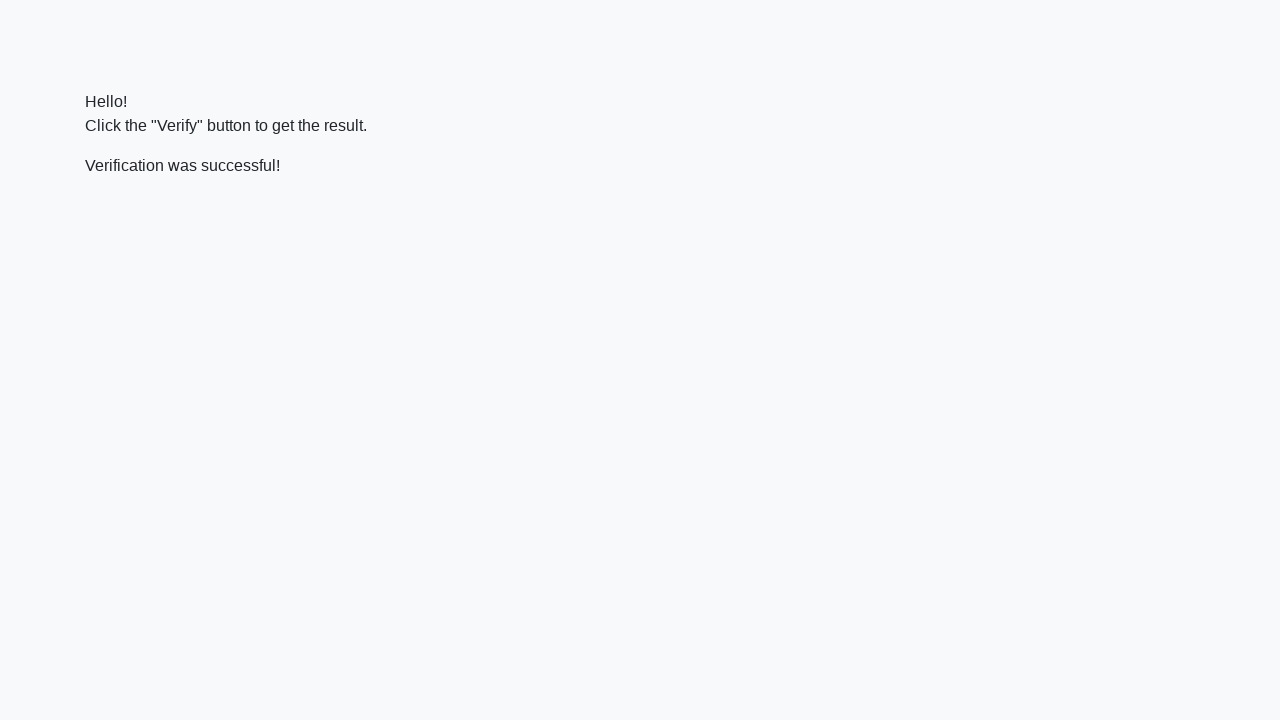

Success message element appeared
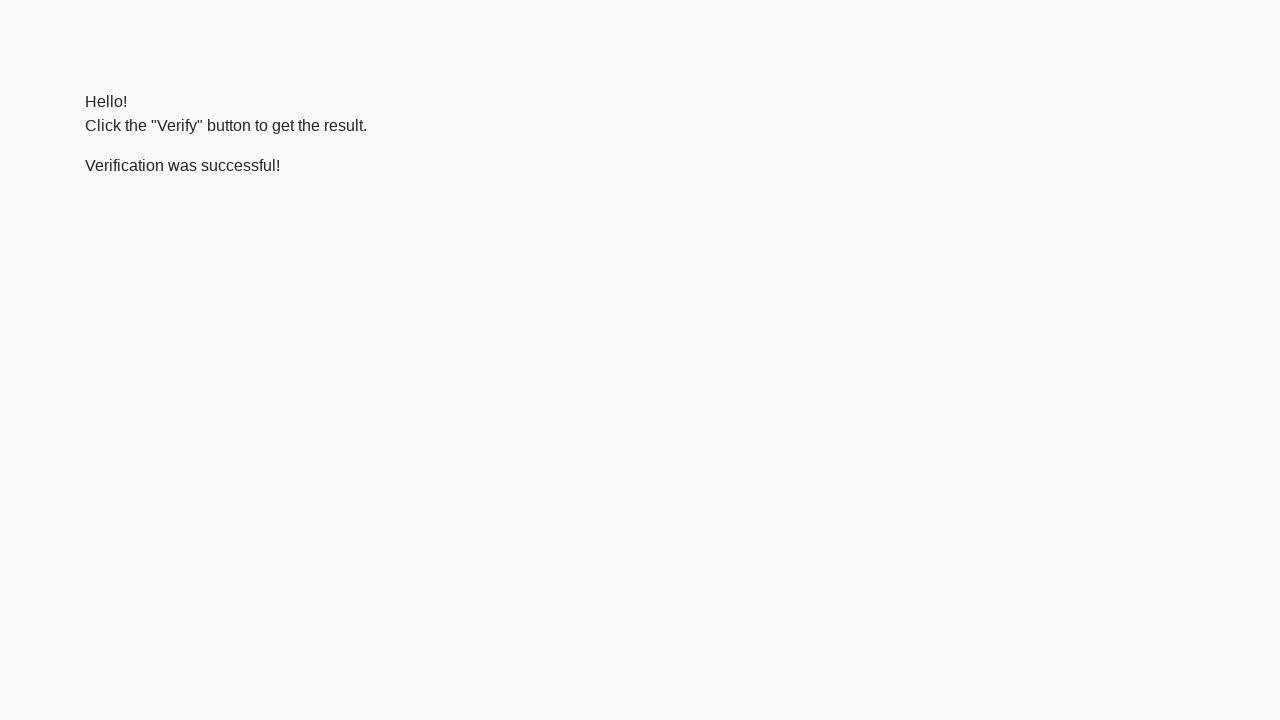

Retrieved success message text: 'Verification was successful!'
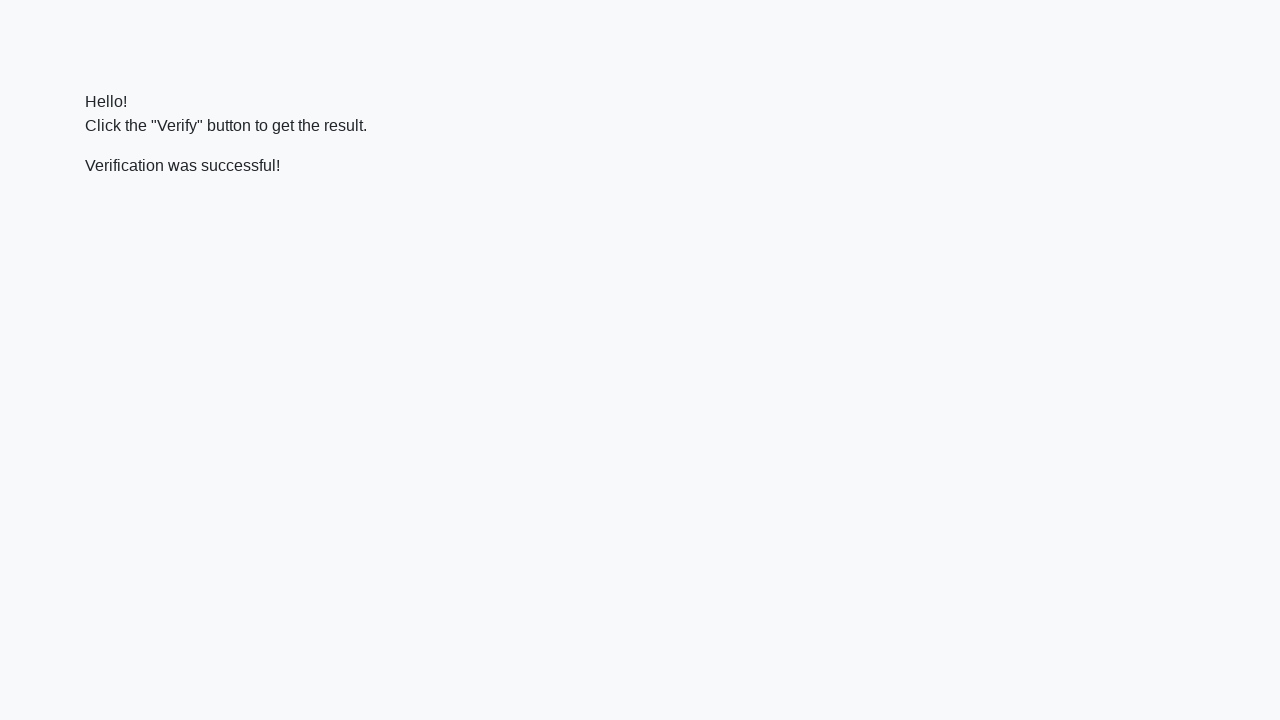

Verified success message contains 'successful'
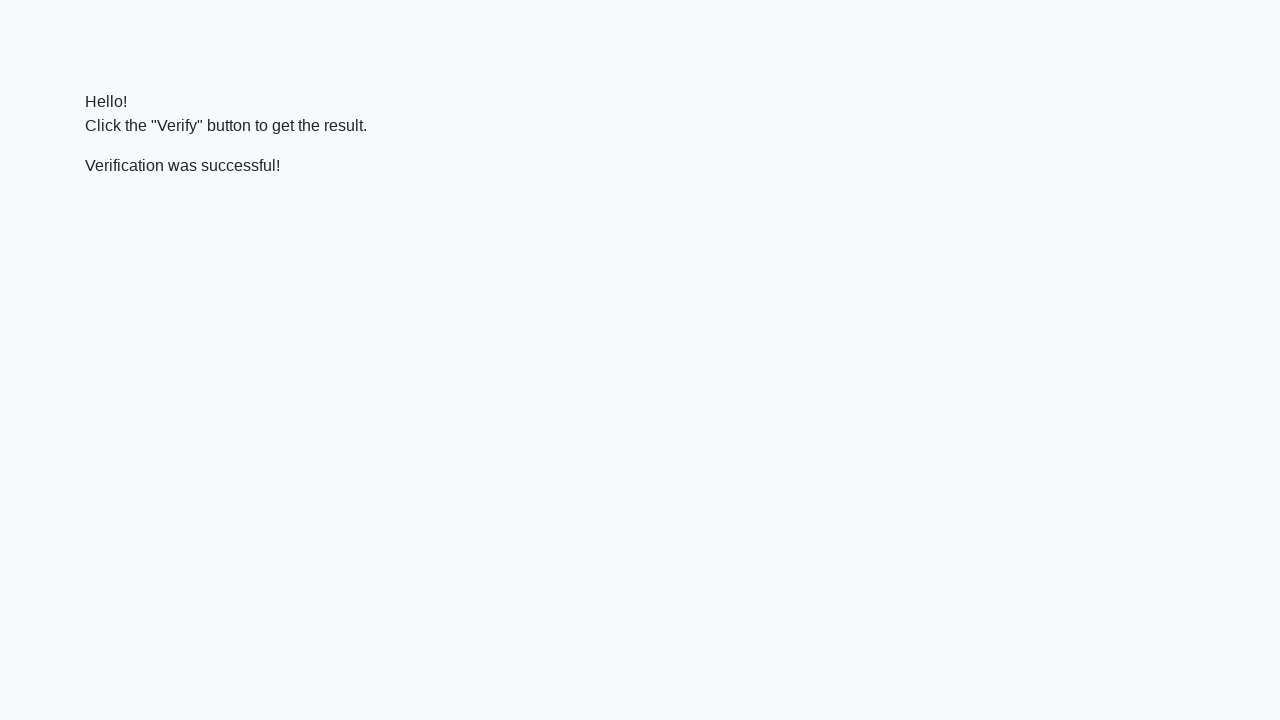

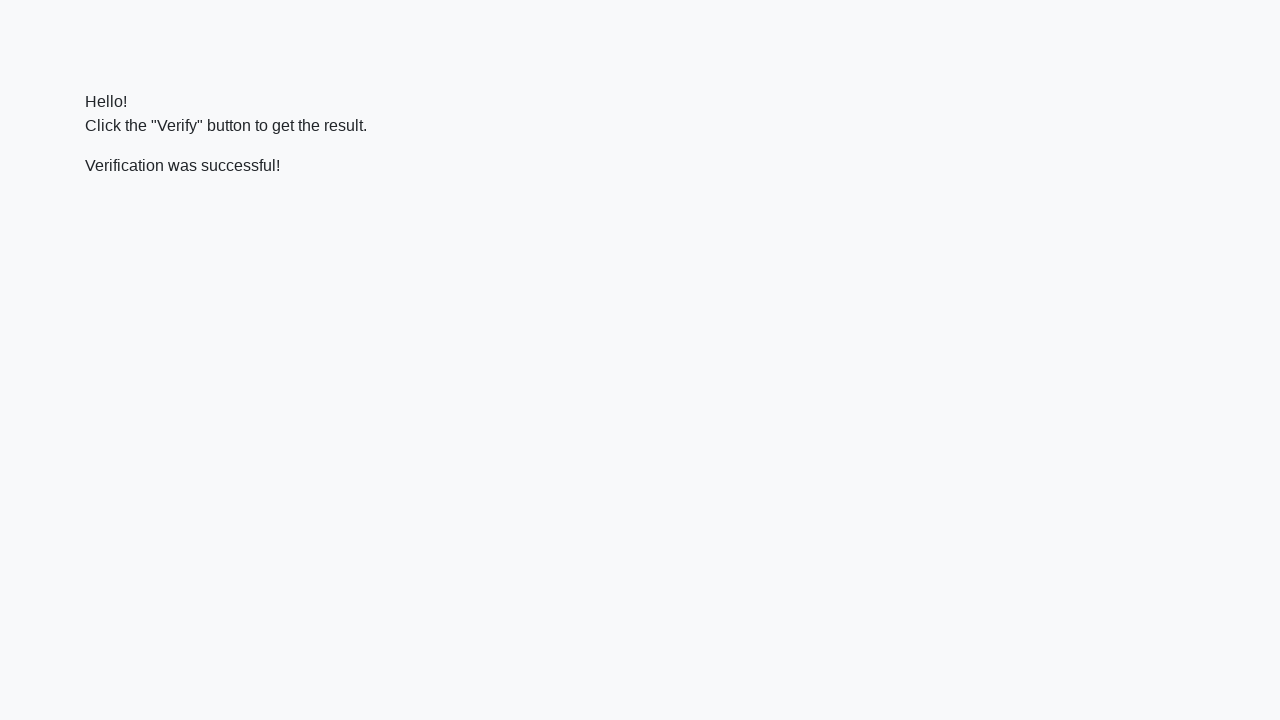